Tests entering text into a JavaScript prompt dialog on W3Schools by clicking a button to trigger a prompt, entering text, and accepting it

Starting URL: https://www.w3schools.com/jsref/tryit.asp?filename=tryjsref_prompt

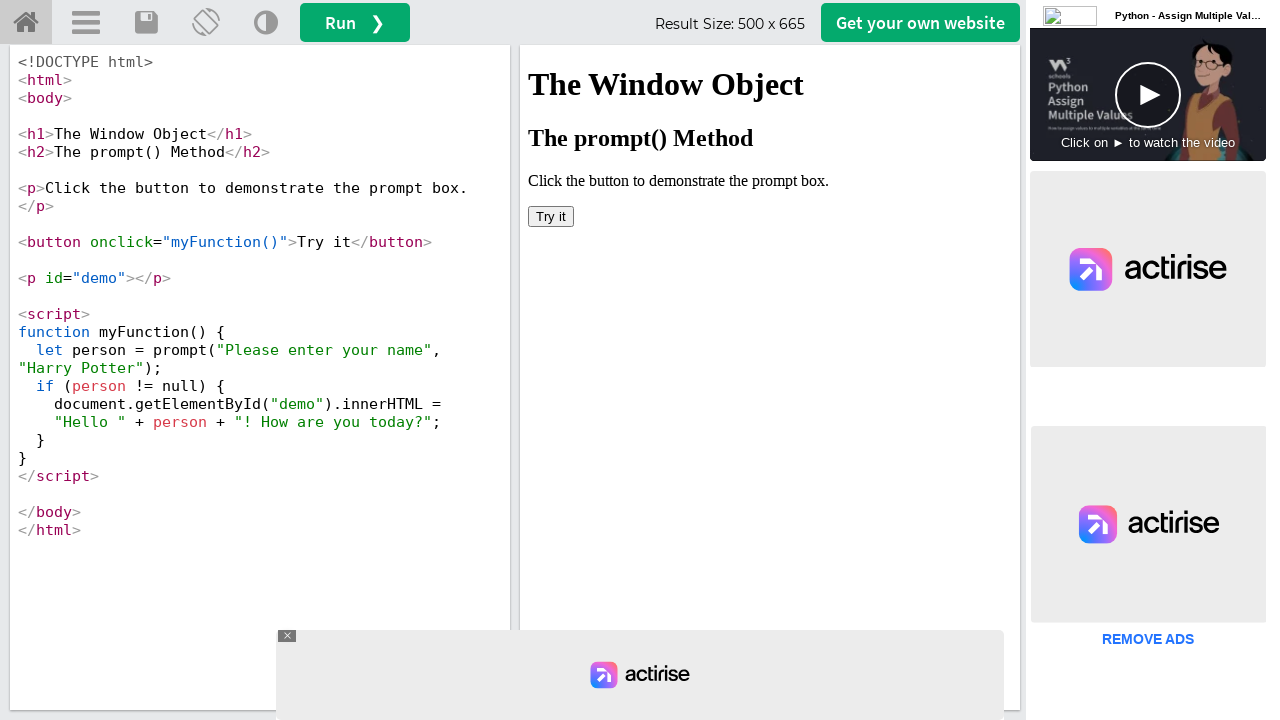

Set up dialog handler to accept prompts with 'Lorem ipsum' text
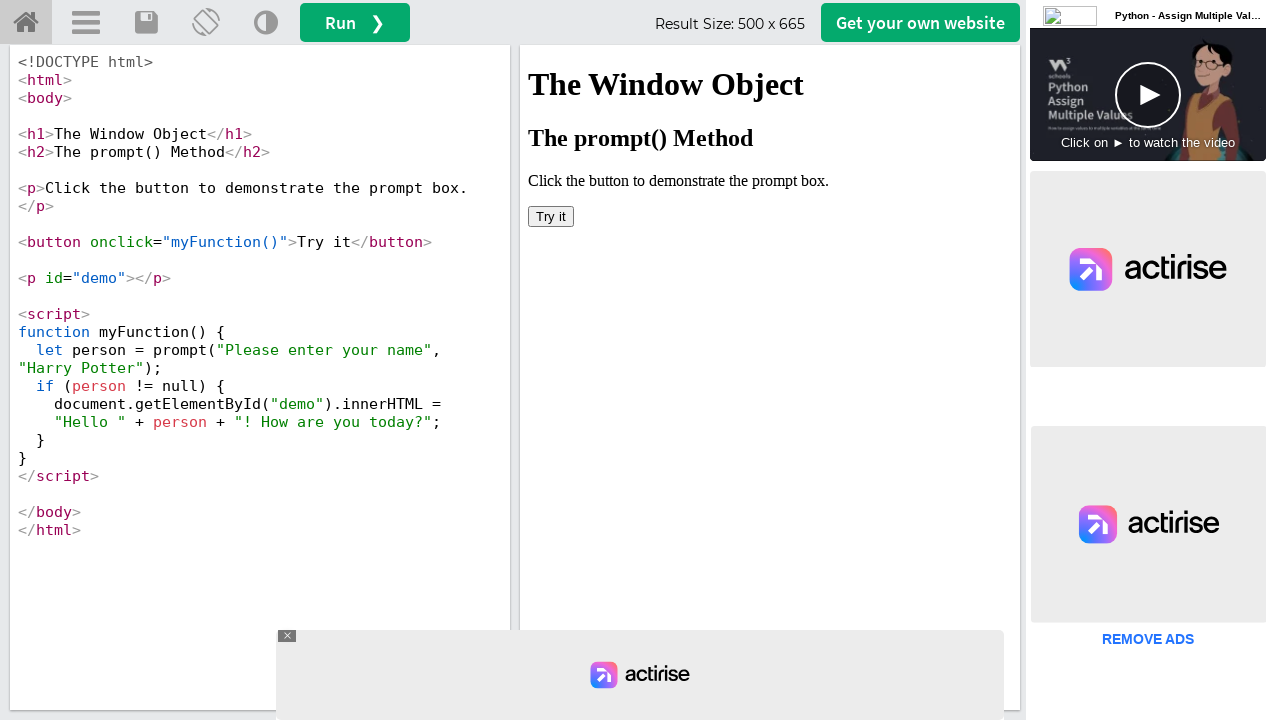

Clicked button to trigger JavaScript prompt dialog at (551, 216) on #iframeResult >> internal:control=enter-frame >> button
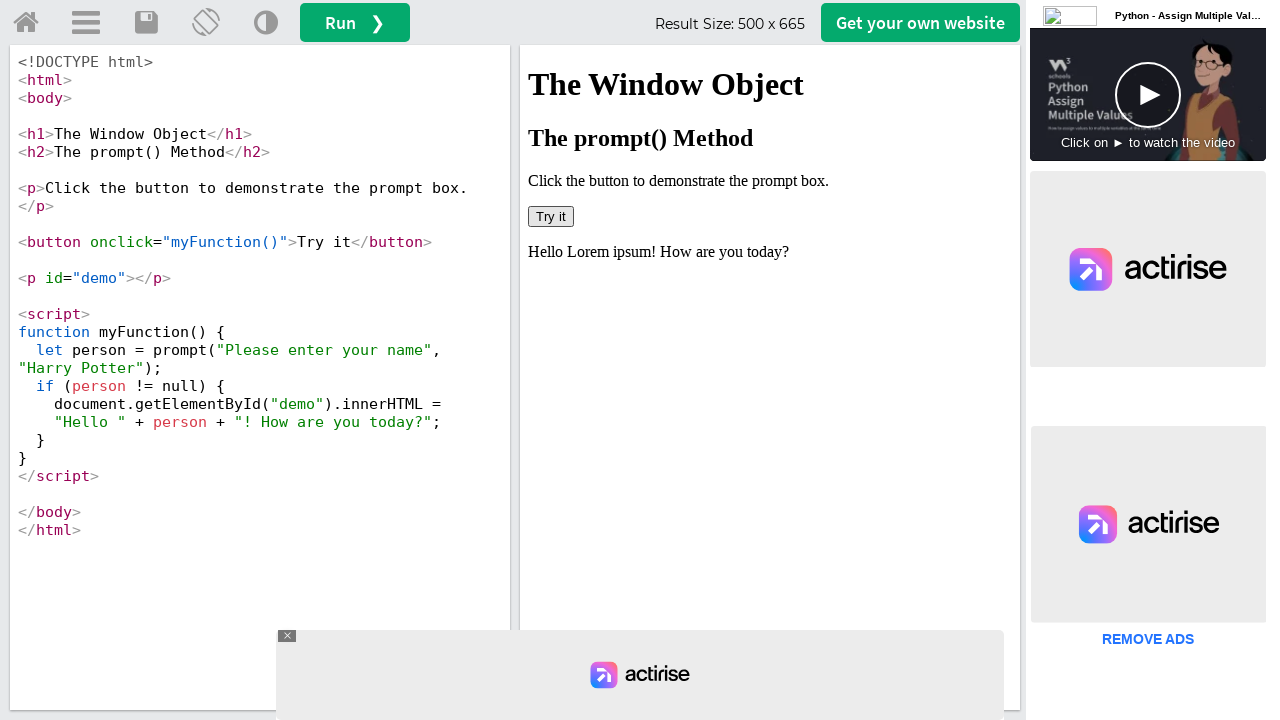

Waited for dialog interaction to complete
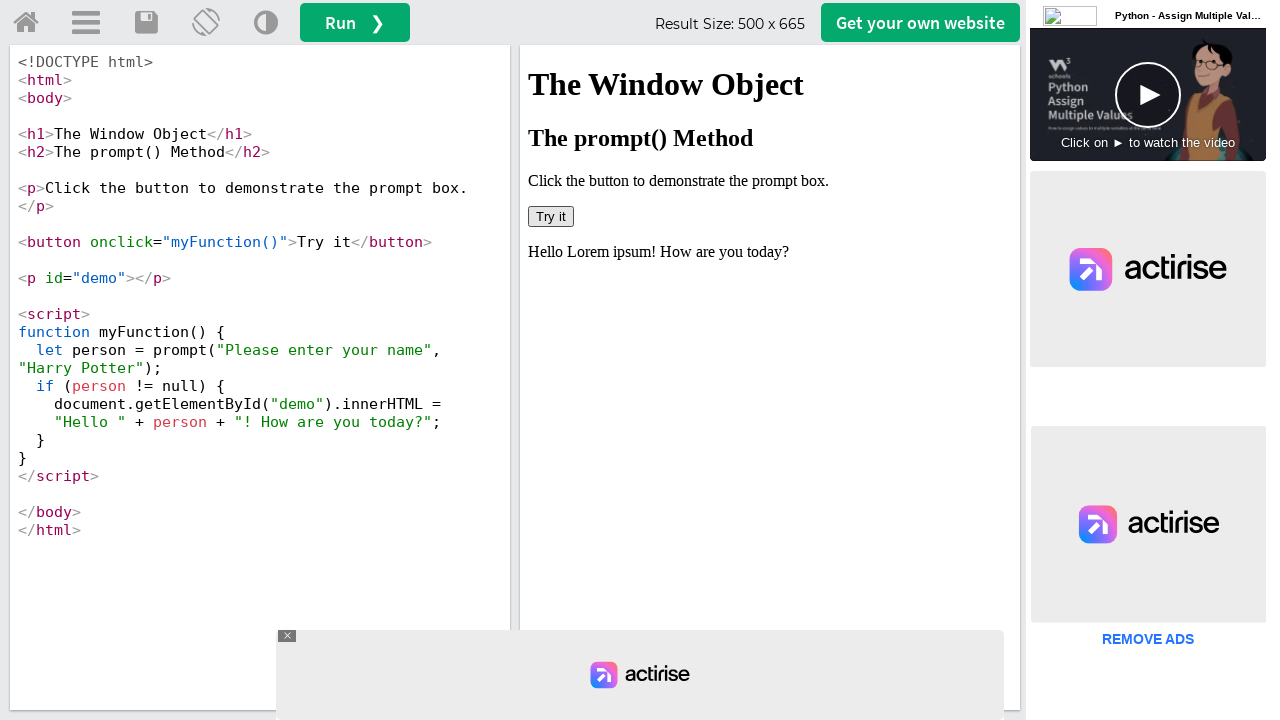

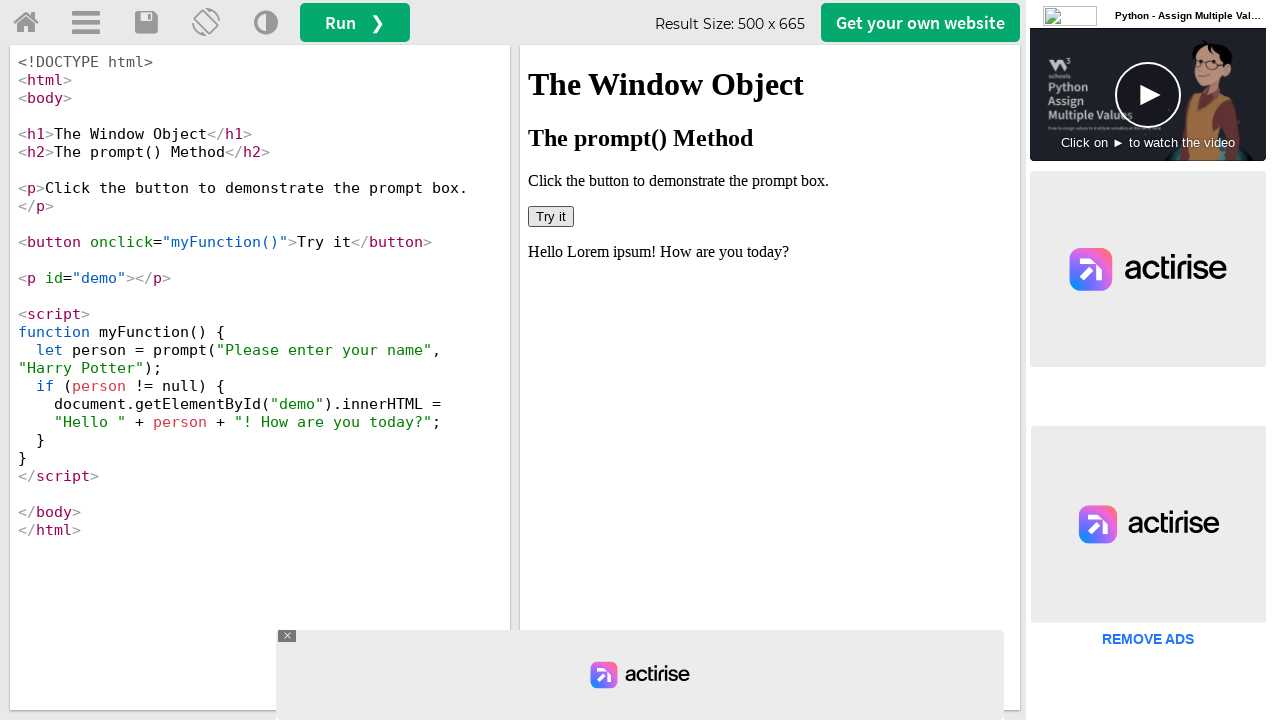